Tests checkbox selection functionality by clicking on checkboxes by their index and verifying their checked state

Starting URL: https://the-internet.herokuapp.com/checkboxes

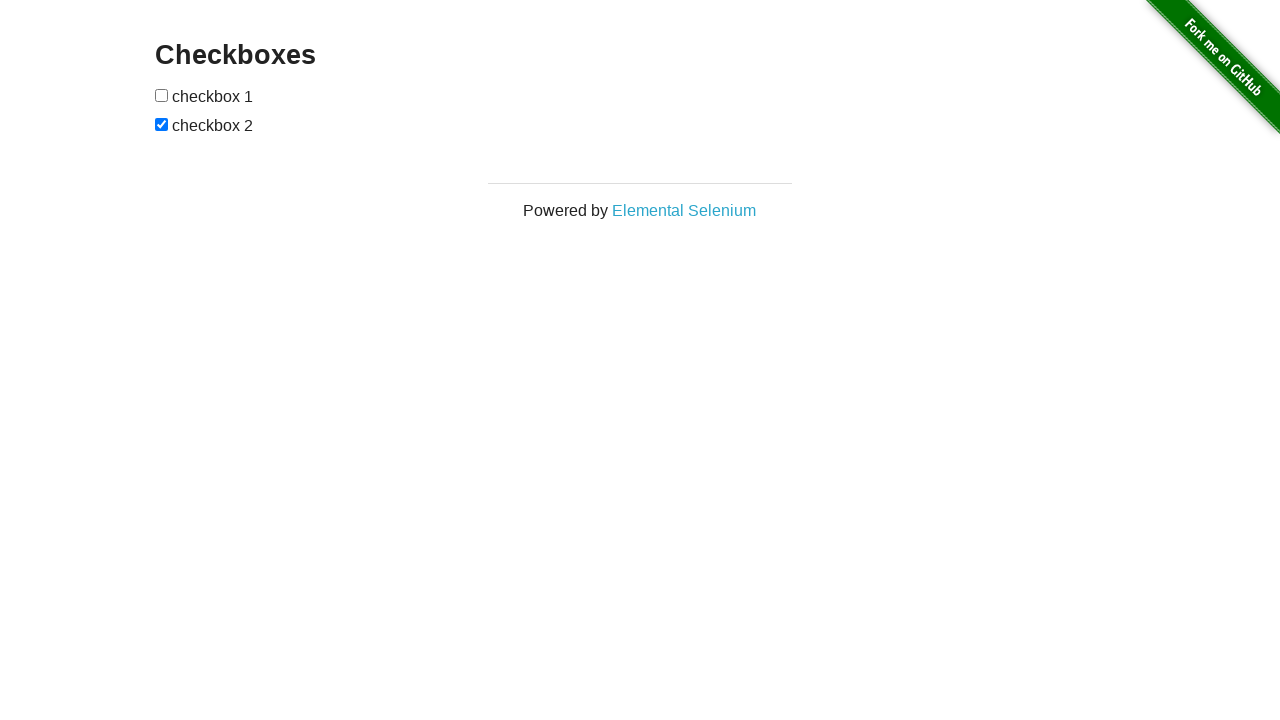

Located all checkboxes on the page
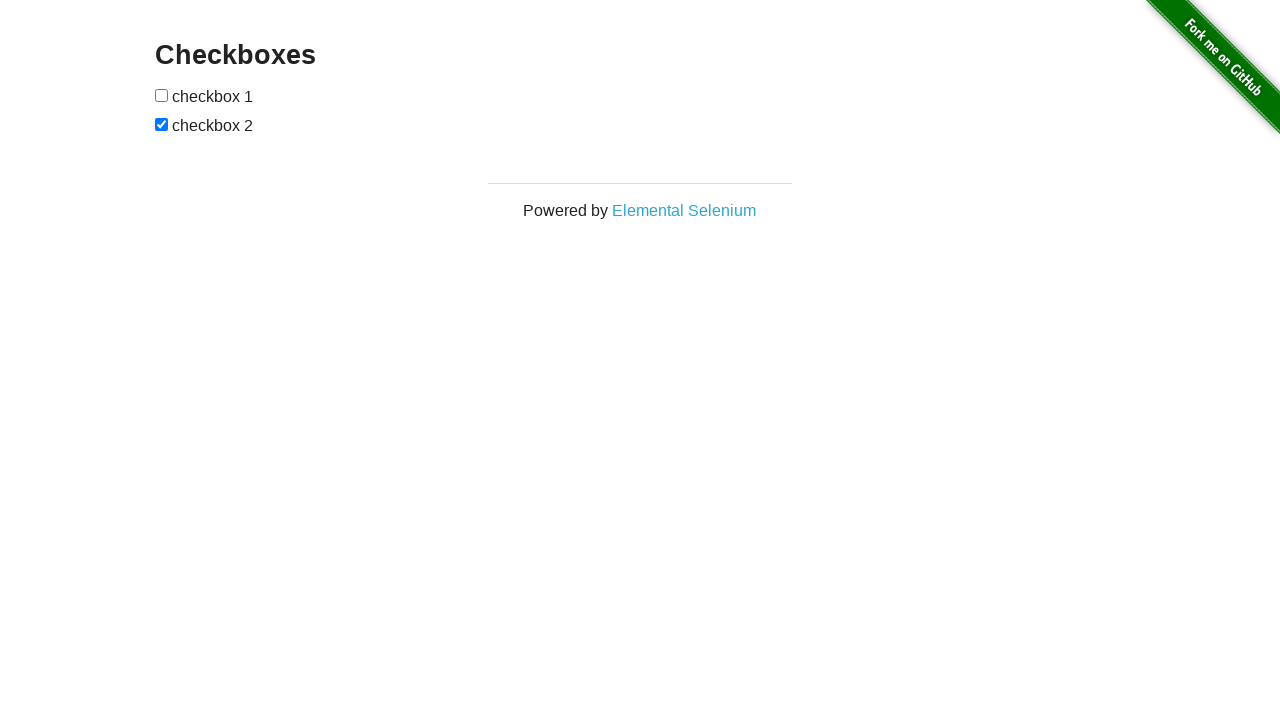

Clicked first checkbox (index 0) to select it at (162, 95) on input[type='checkbox'] >> nth=0
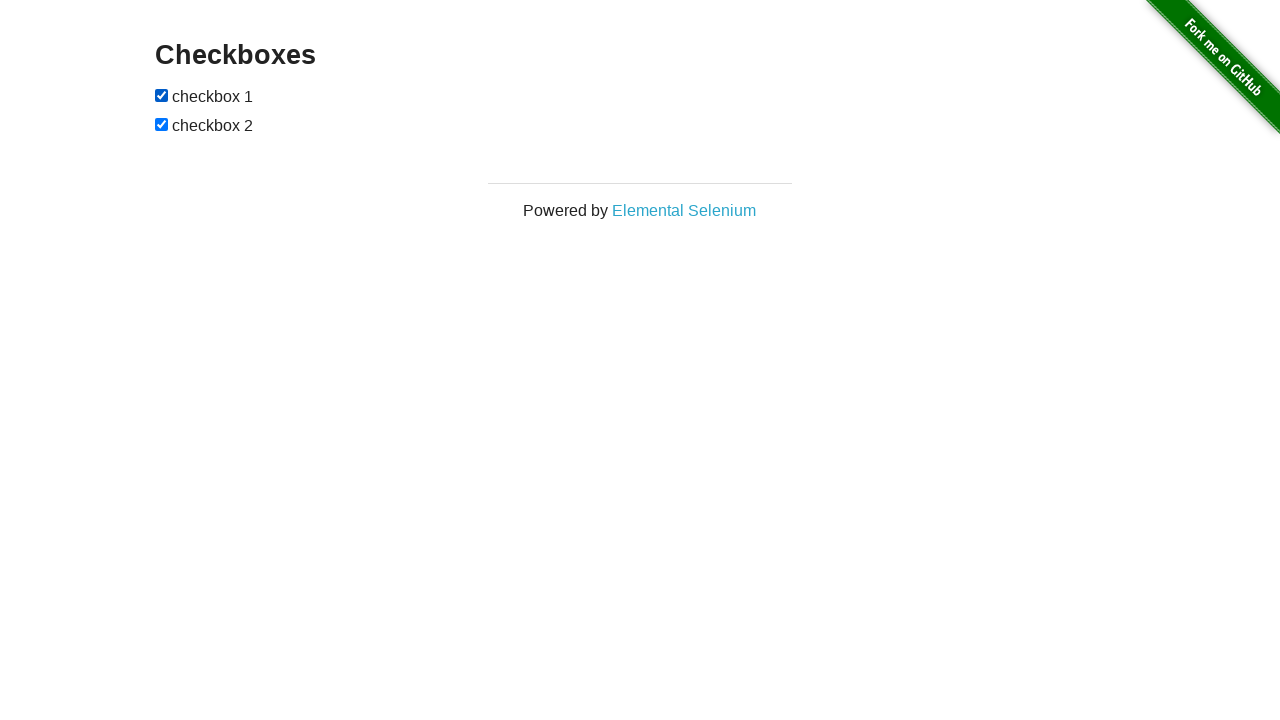

Clicked second checkbox (index 1) to uncheck it at (162, 124) on input[type='checkbox'] >> nth=1
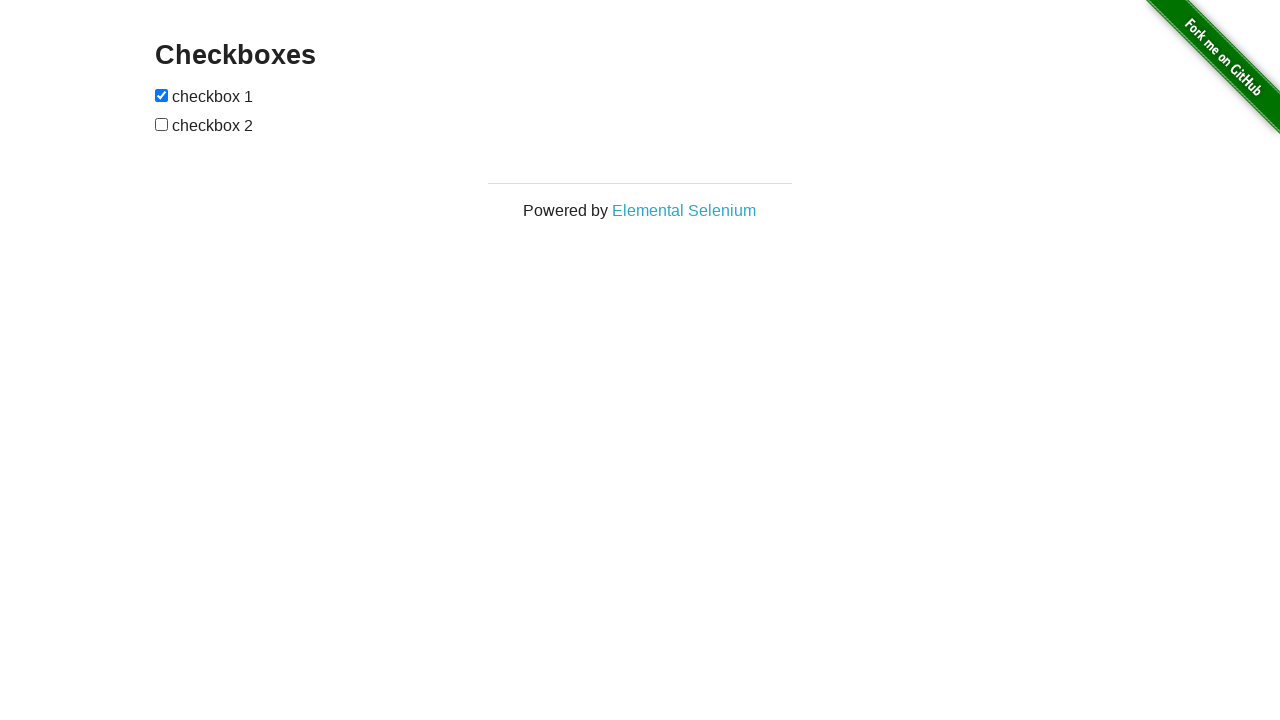

Verified first checkbox is checked
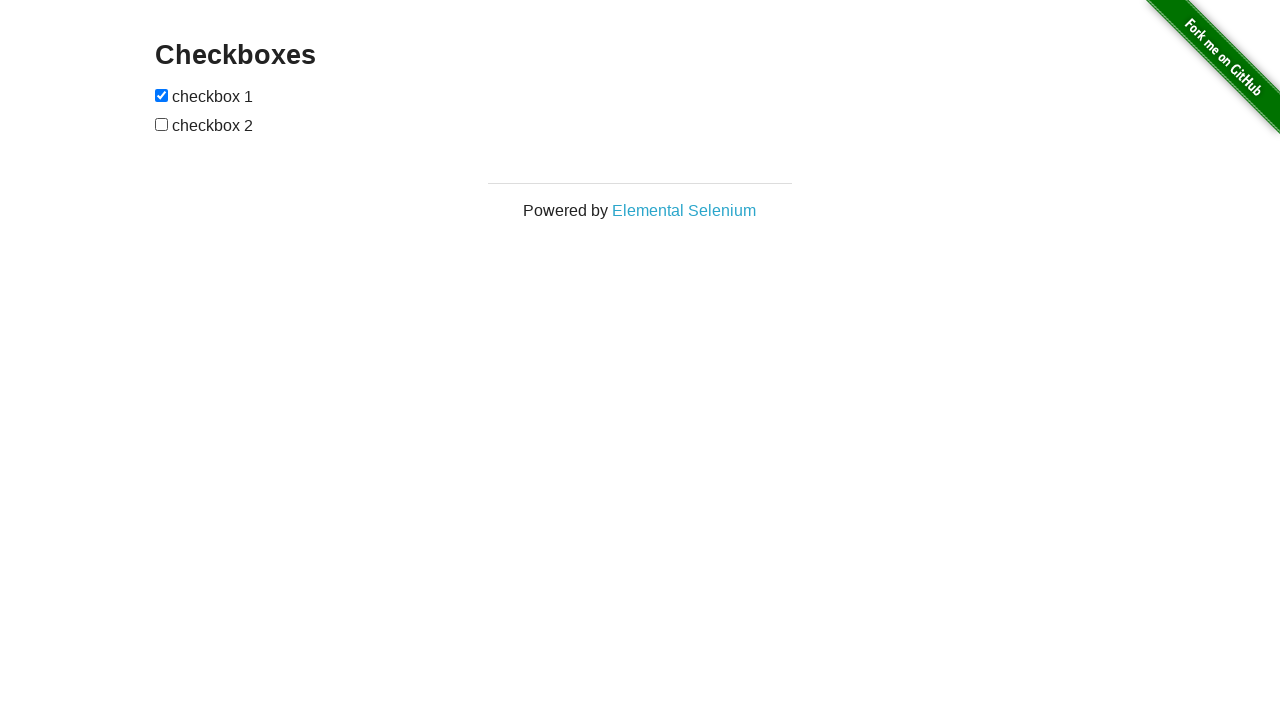

Verified second checkbox is unchecked
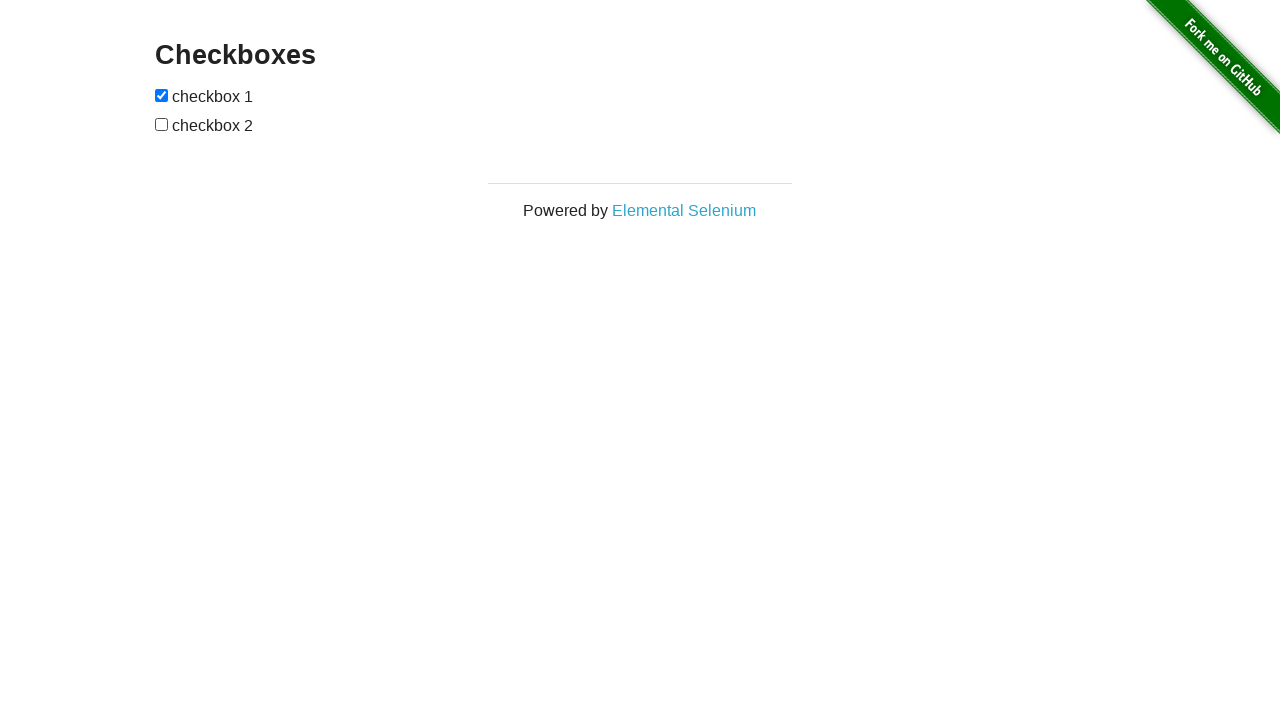

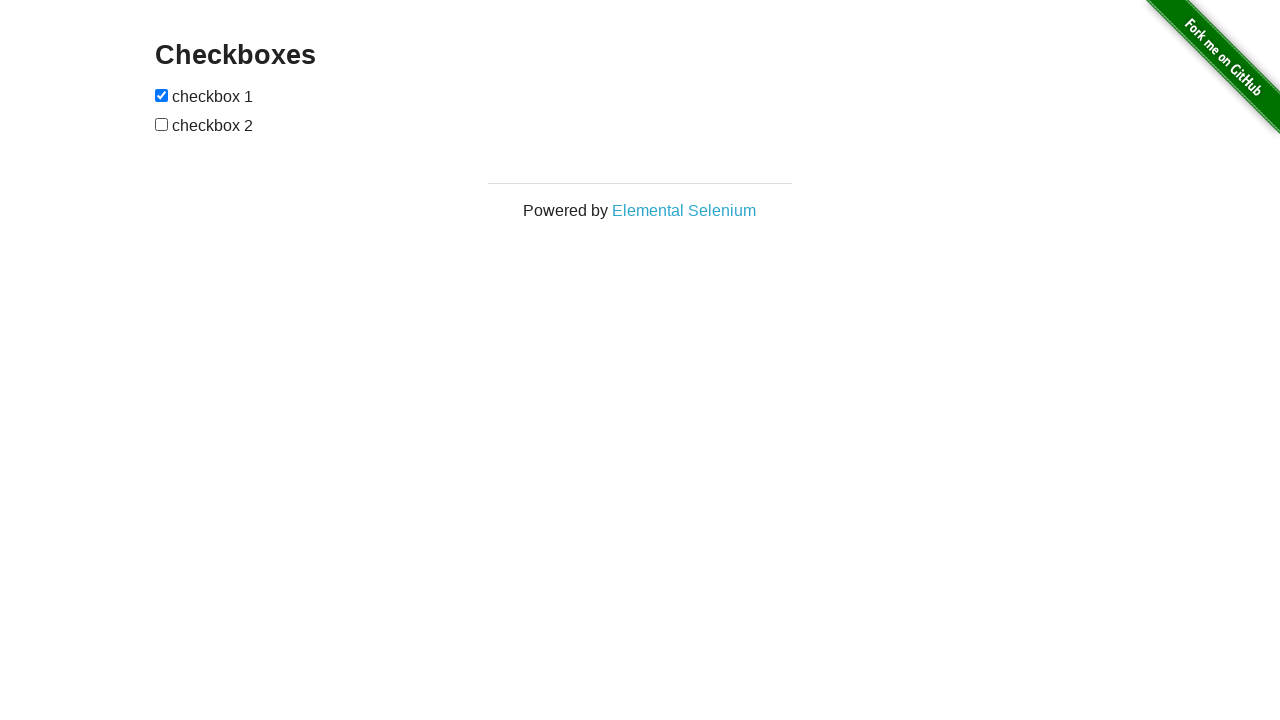